Tests dynamic content loading by clicking a start button and waiting for hidden content to appear

Starting URL: http://the-internet.herokuapp.com/dynamic_loading/2

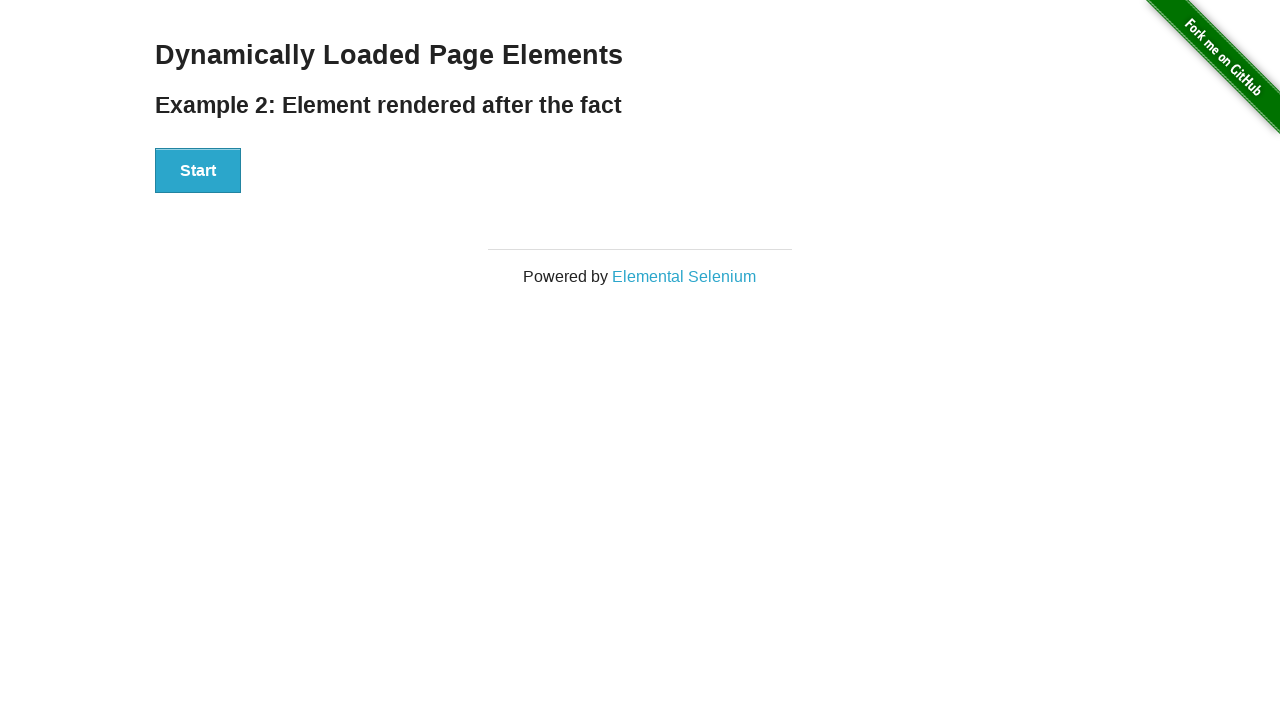

Clicked the Start button to trigger dynamic content loading at (198, 171) on #start > button
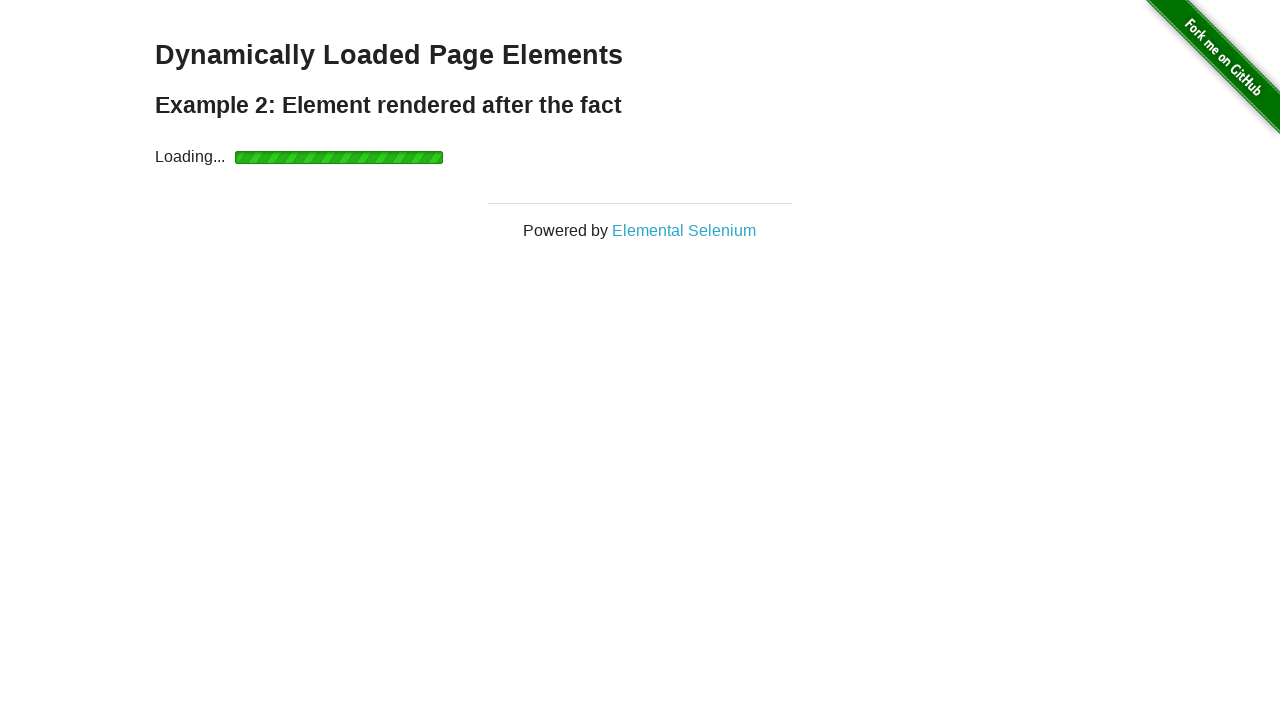

Waited for hidden content to appear and become visible
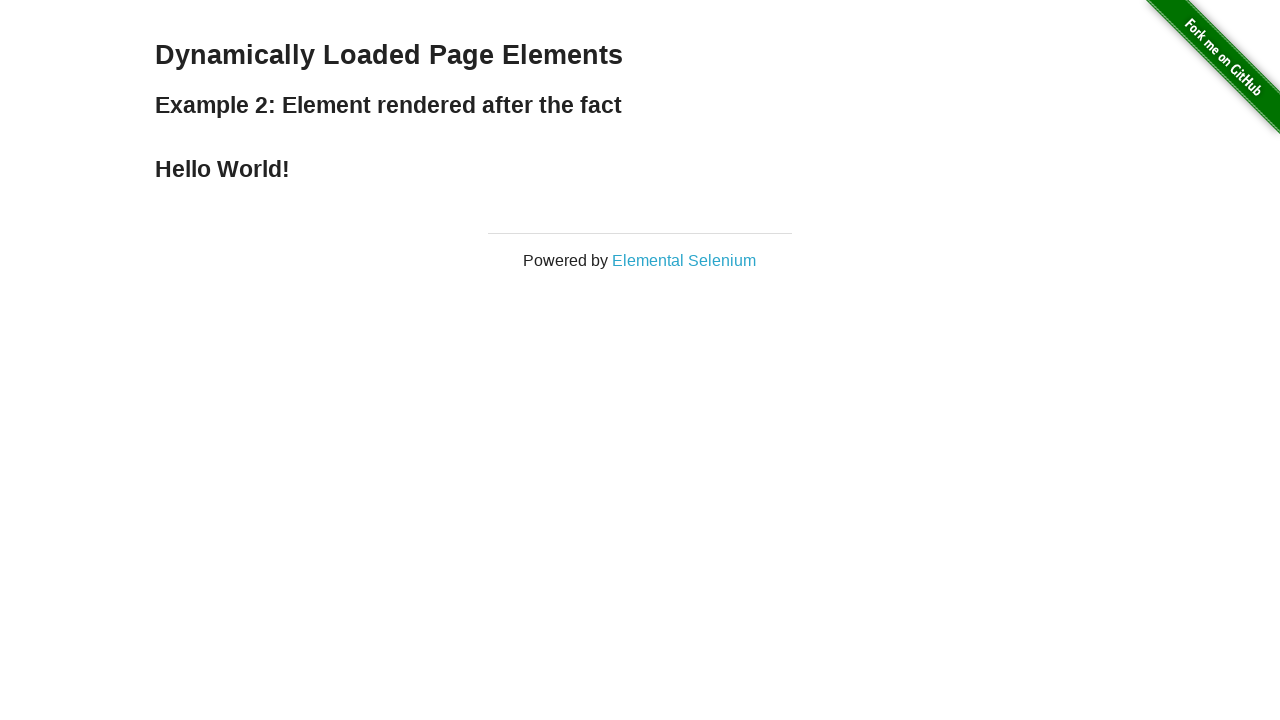

Verified text content is accessible: Hello World!
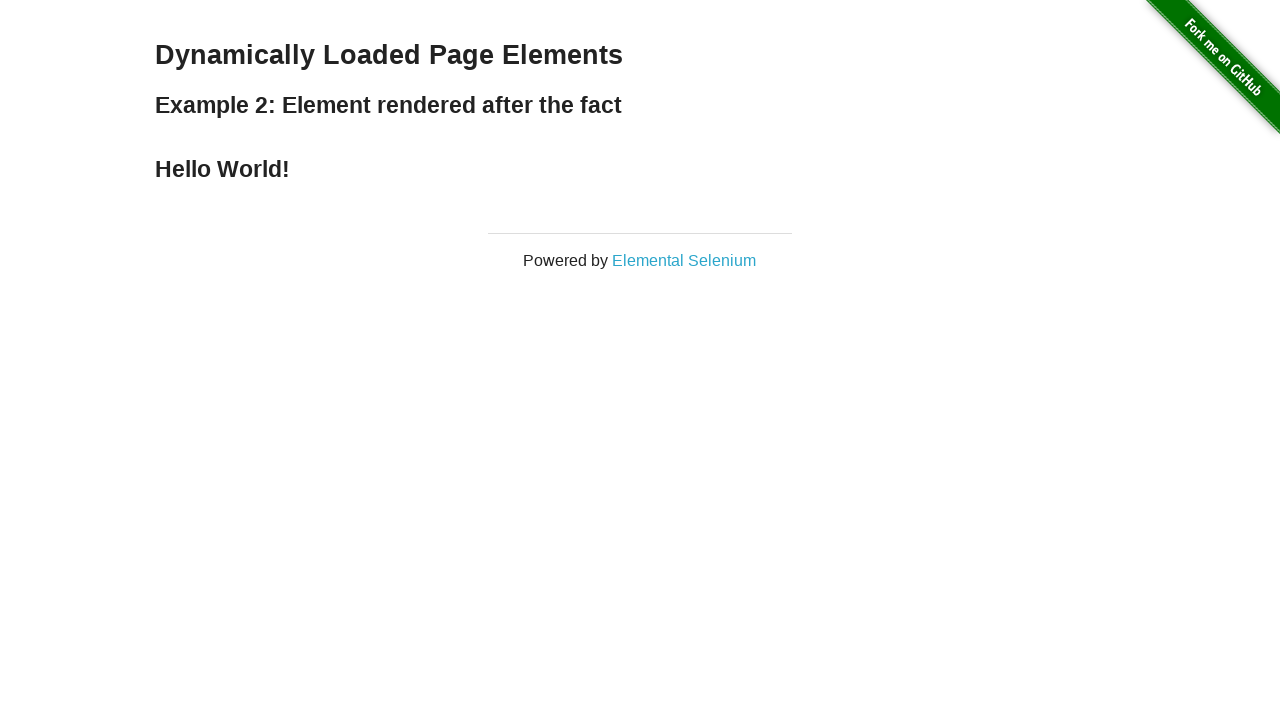

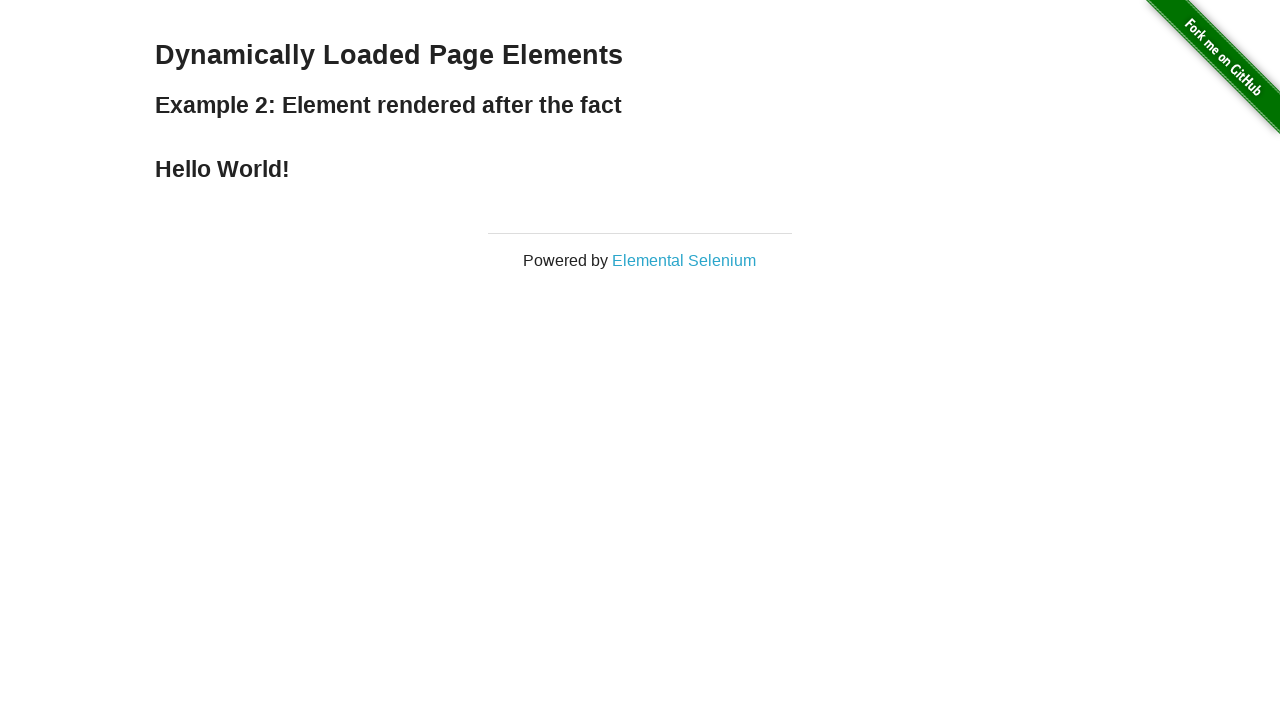